Tests dropdown functionality on a flight booking practice page by selecting origin and destination airports from dropdown menus

Starting URL: https://rahulshettyacademy.com/dropdownsPractise/

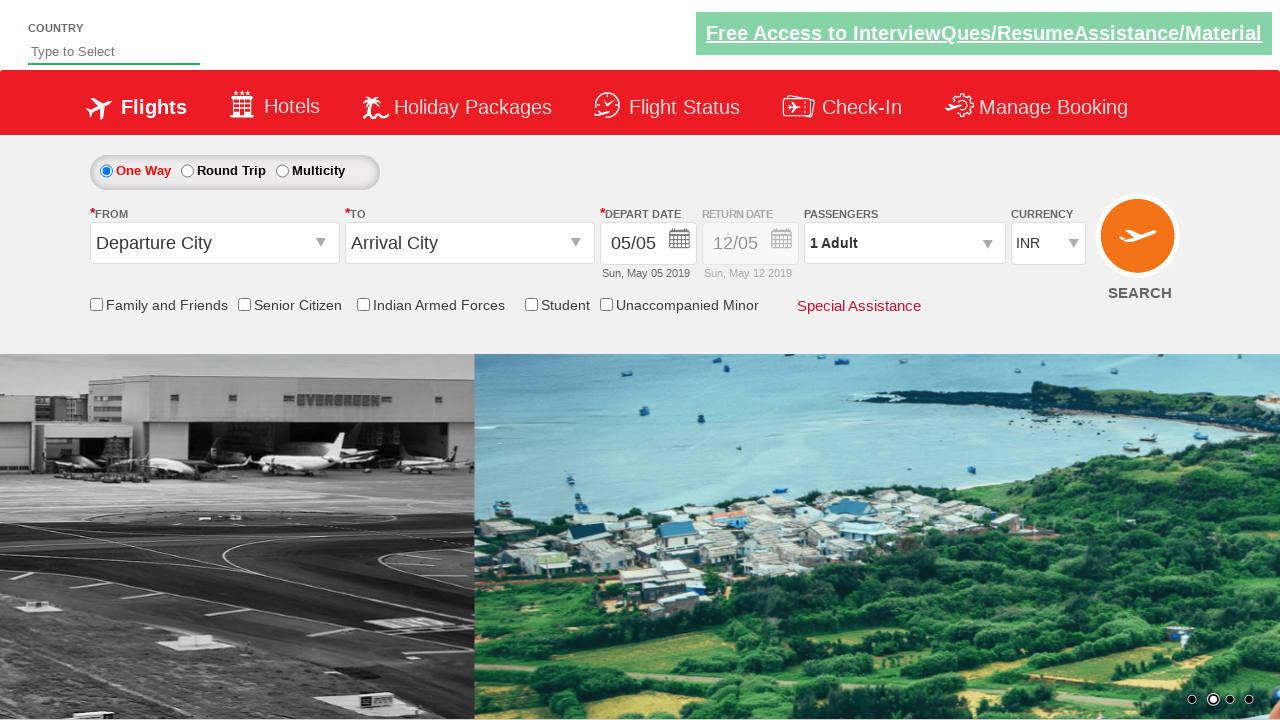

Clicked on origin station dropdown to open it at (214, 243) on #ctl00_mainContent_ddl_originStation1_CTXT
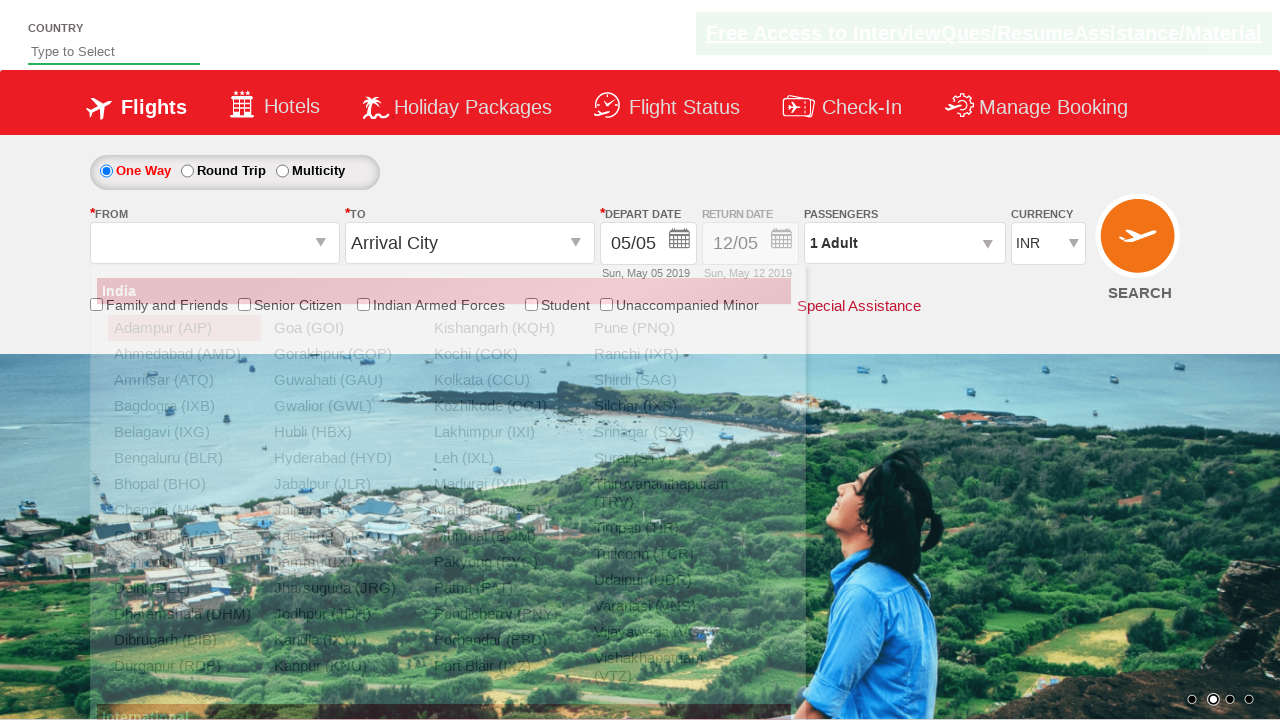

Selected Bangalore (BLR) as origin airport at (184, 458) on a[value='BLR']
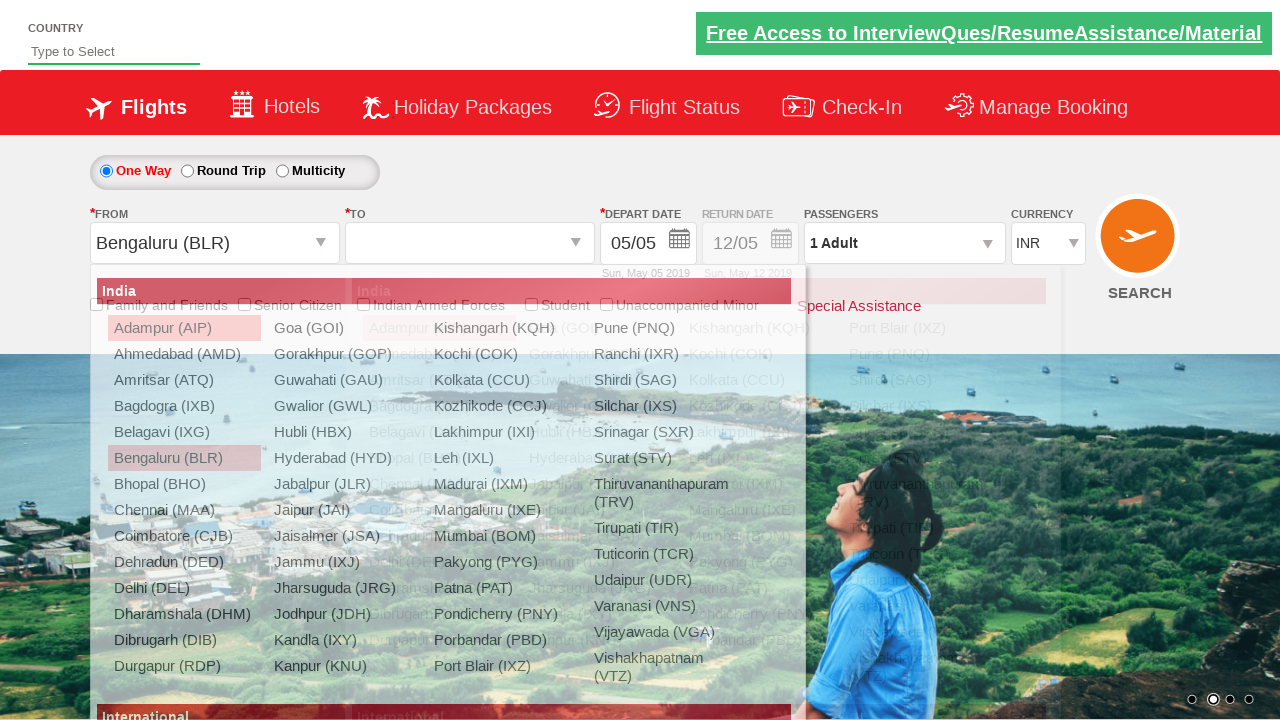

Selected Chennai (MAA) as destination airport at (439, 484) on (//a[@value='MAA'])[2]
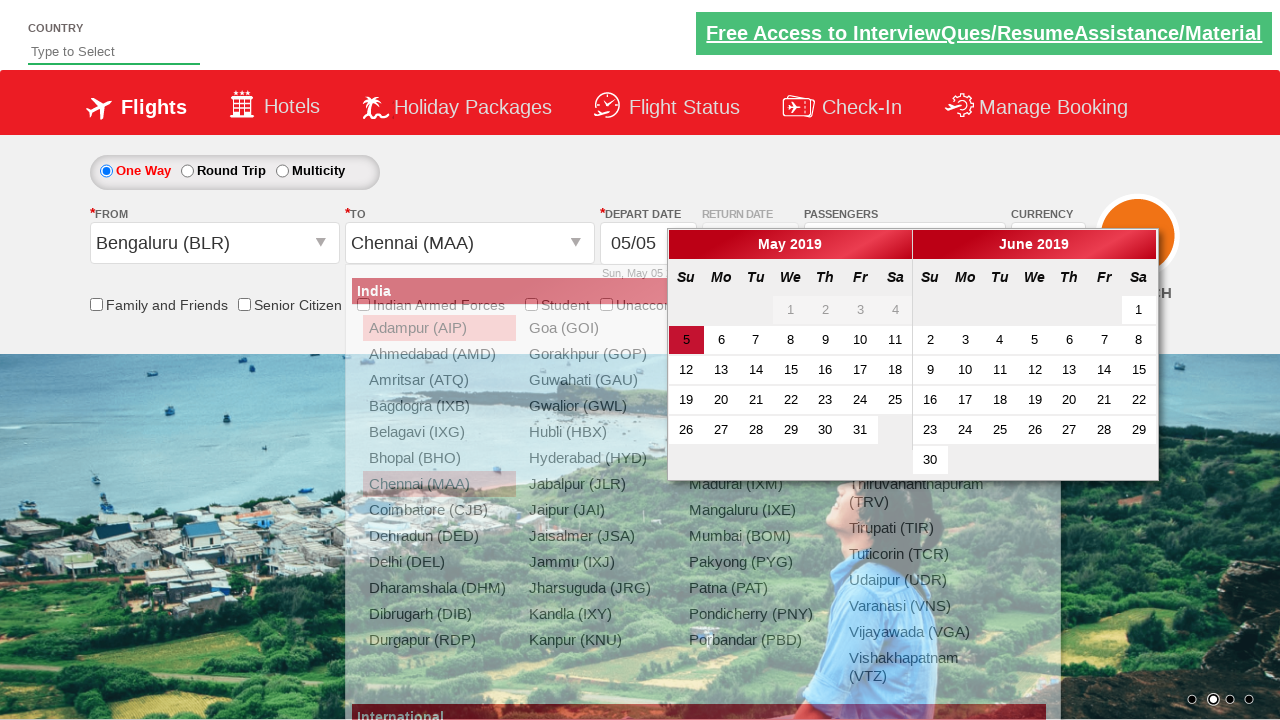

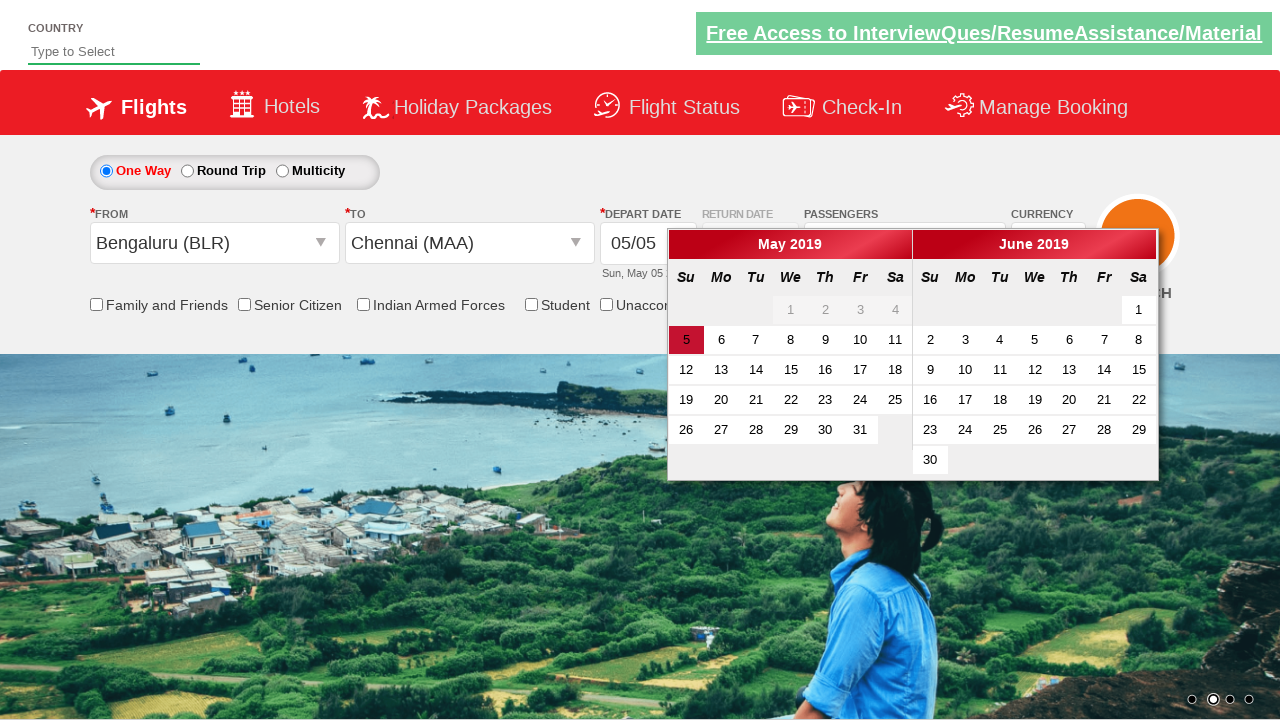